Navigates to Form Authentication page and verifies the login button is displayed

Starting URL: https://the-internet.herokuapp.com/

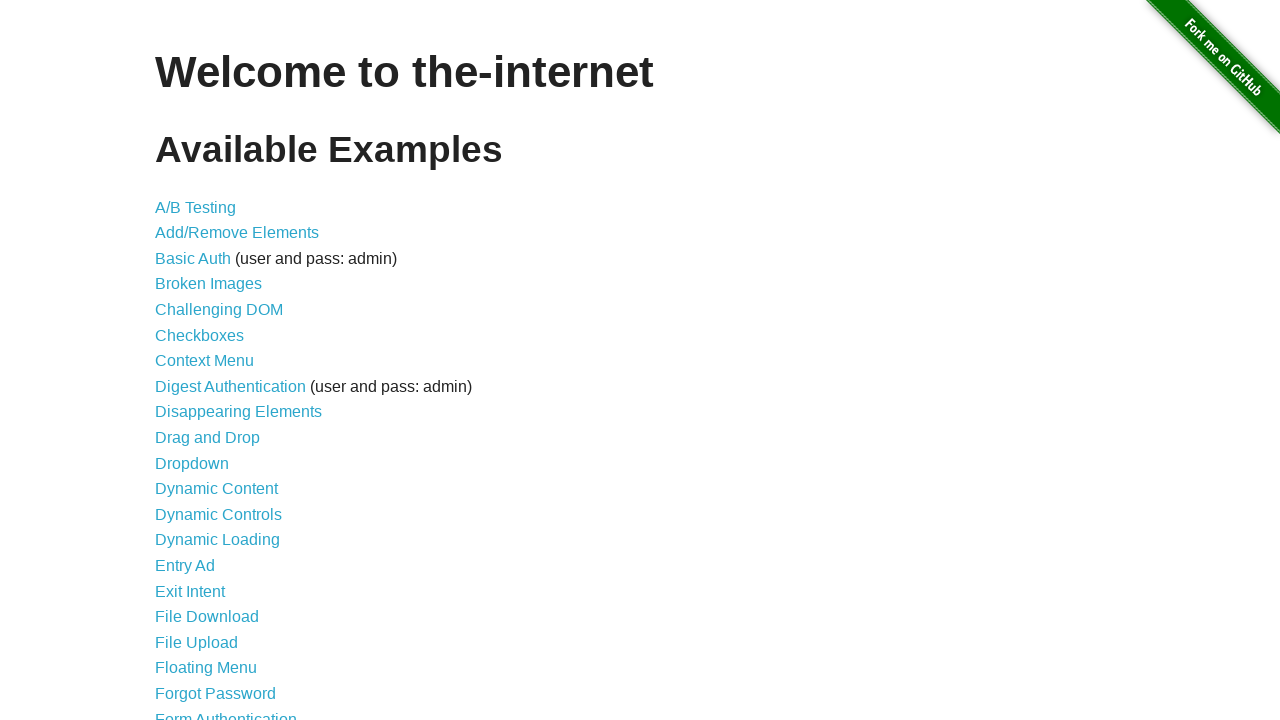

Clicked on Form Authentication link at (226, 712) on a:text('Form Authentication')
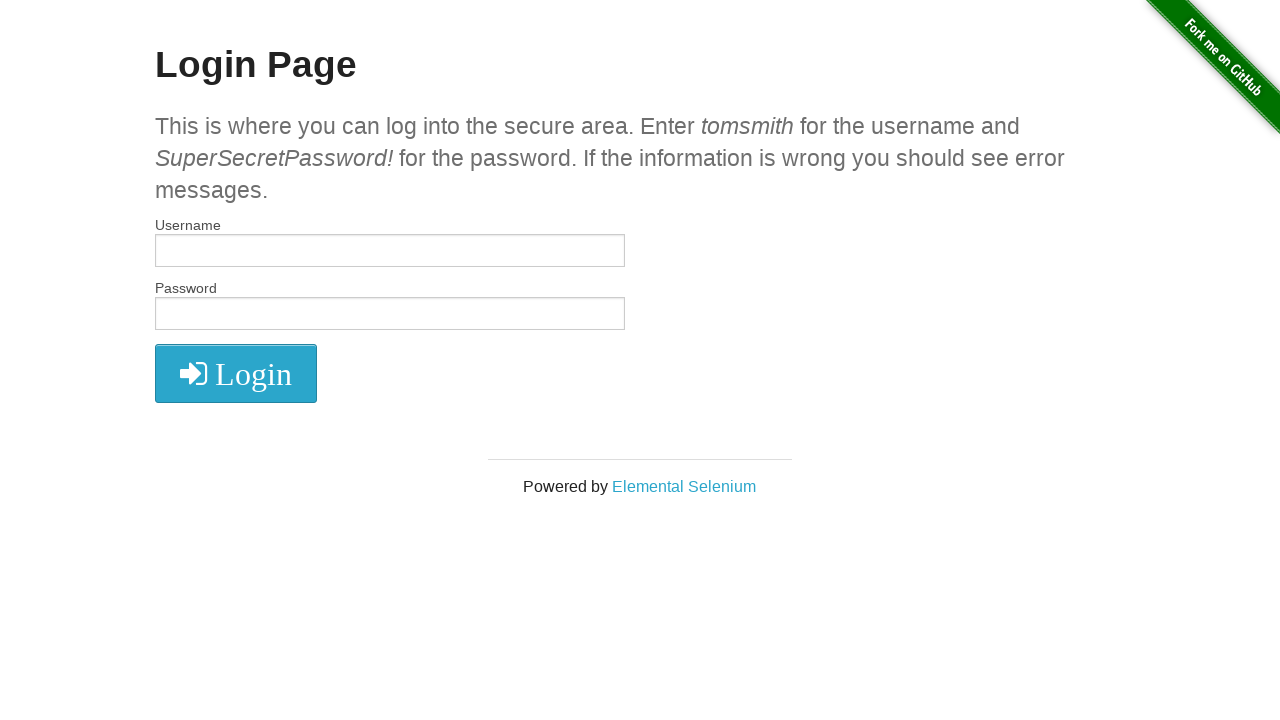

Login button selector loaded
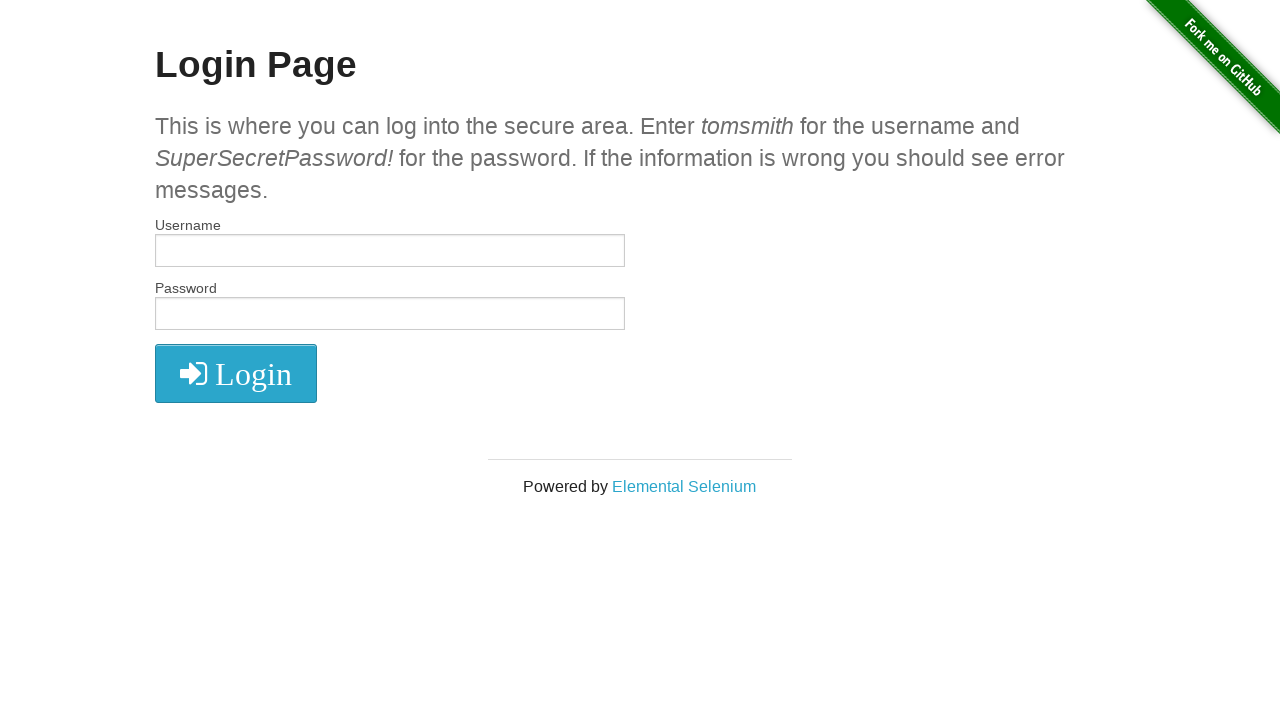

Located login button element
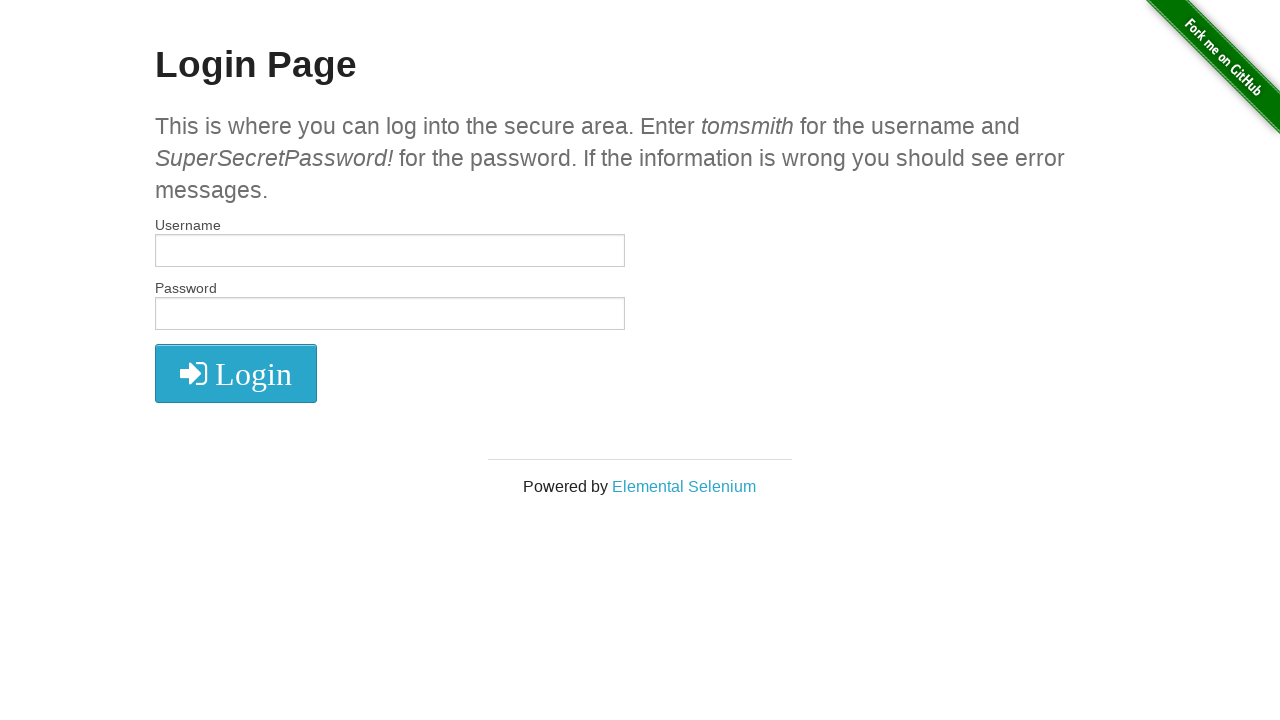

Verified login button is displayed
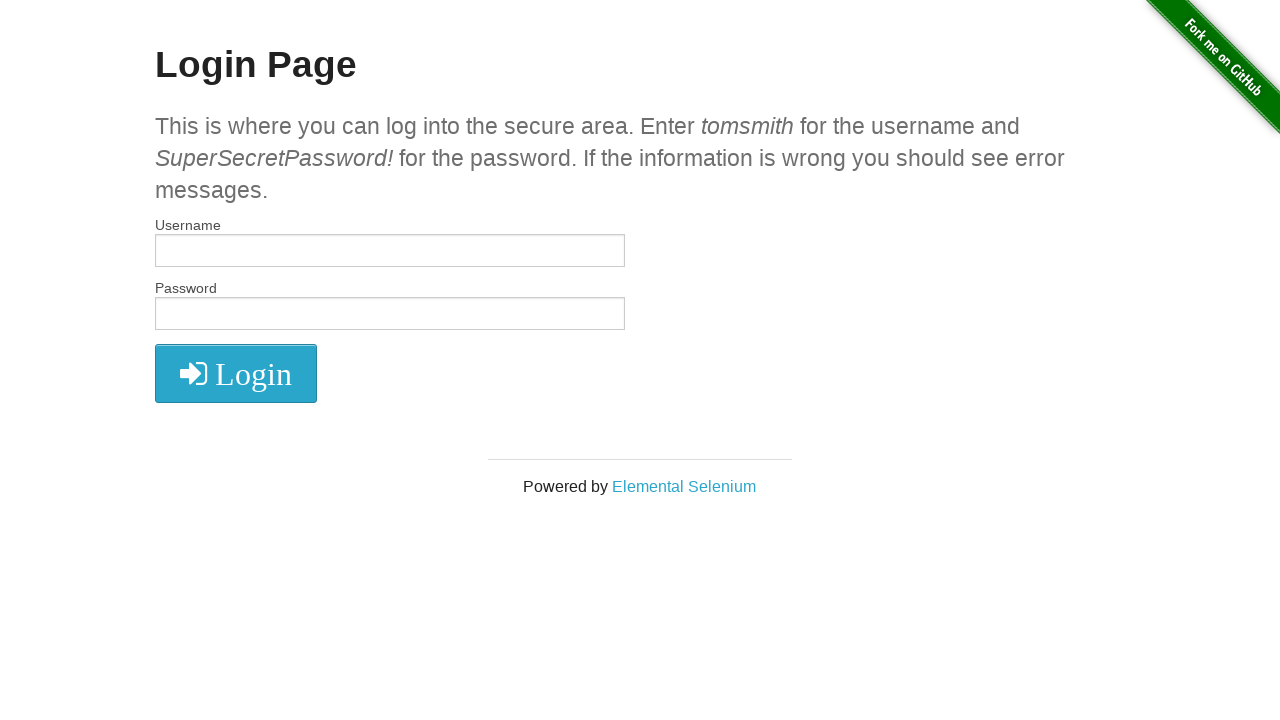

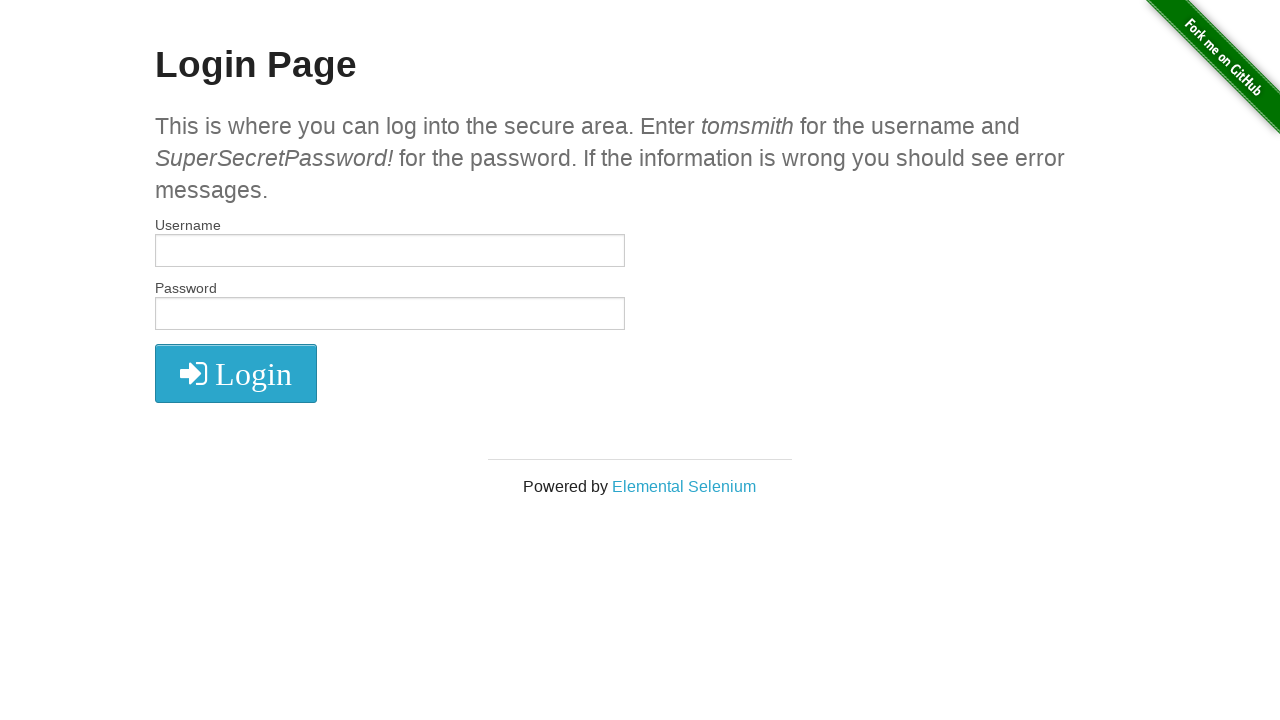